Tests registration form validation by submitting mismatched passwords and verifying the error message is displayed

Starting URL: https://practice.expandtesting.com/notes/app/register

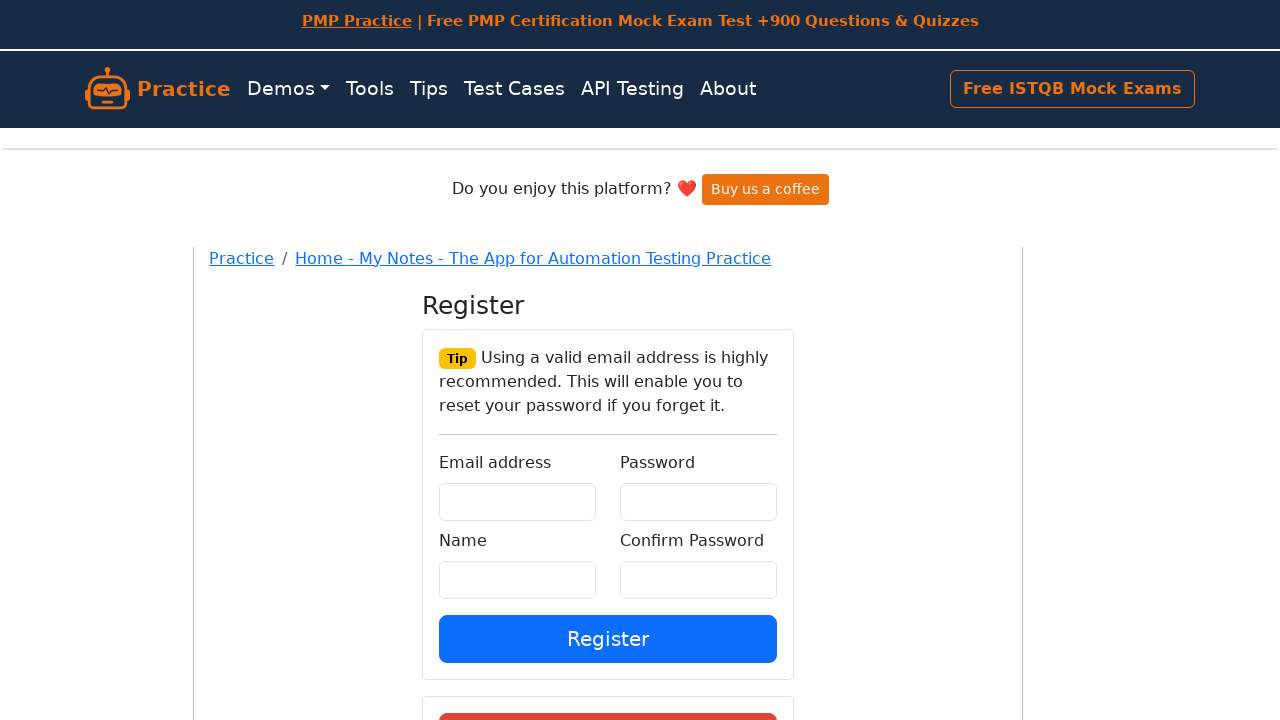

Clicked on the registration form container at (608, 421) on #root > div > div > div
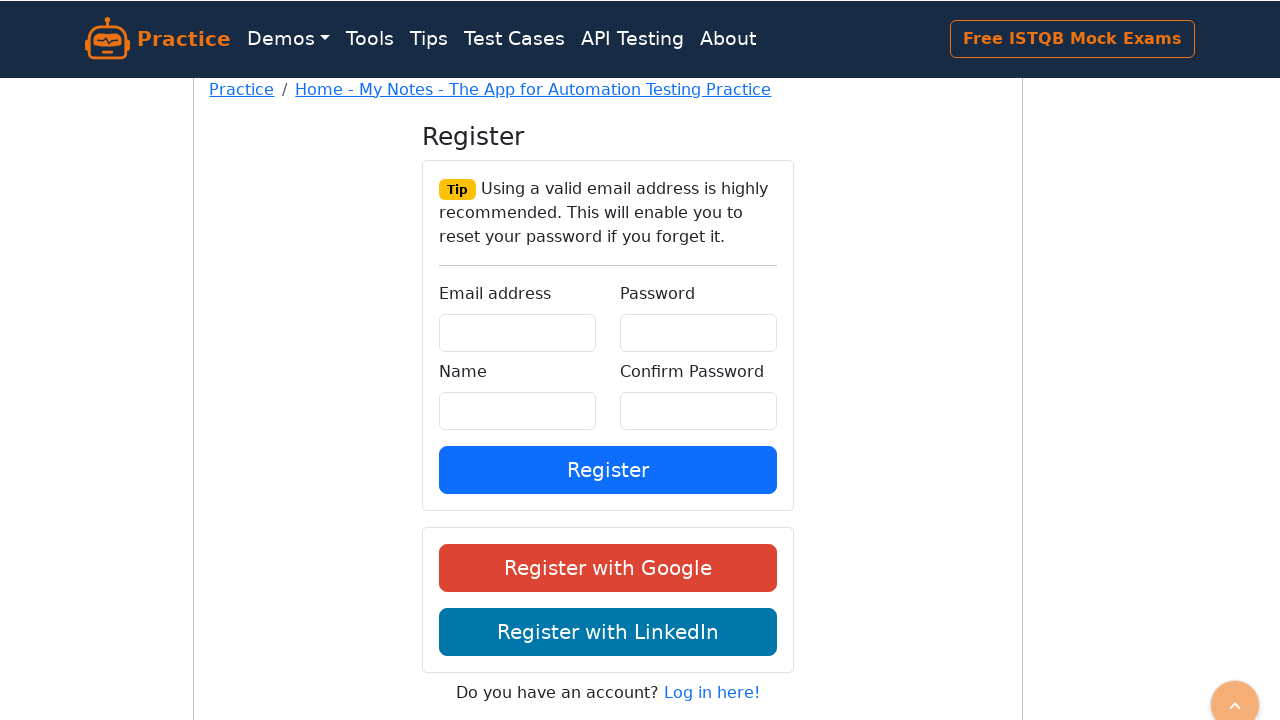

Filled email field with 'sarah.jones@acmecorp.com' on #email
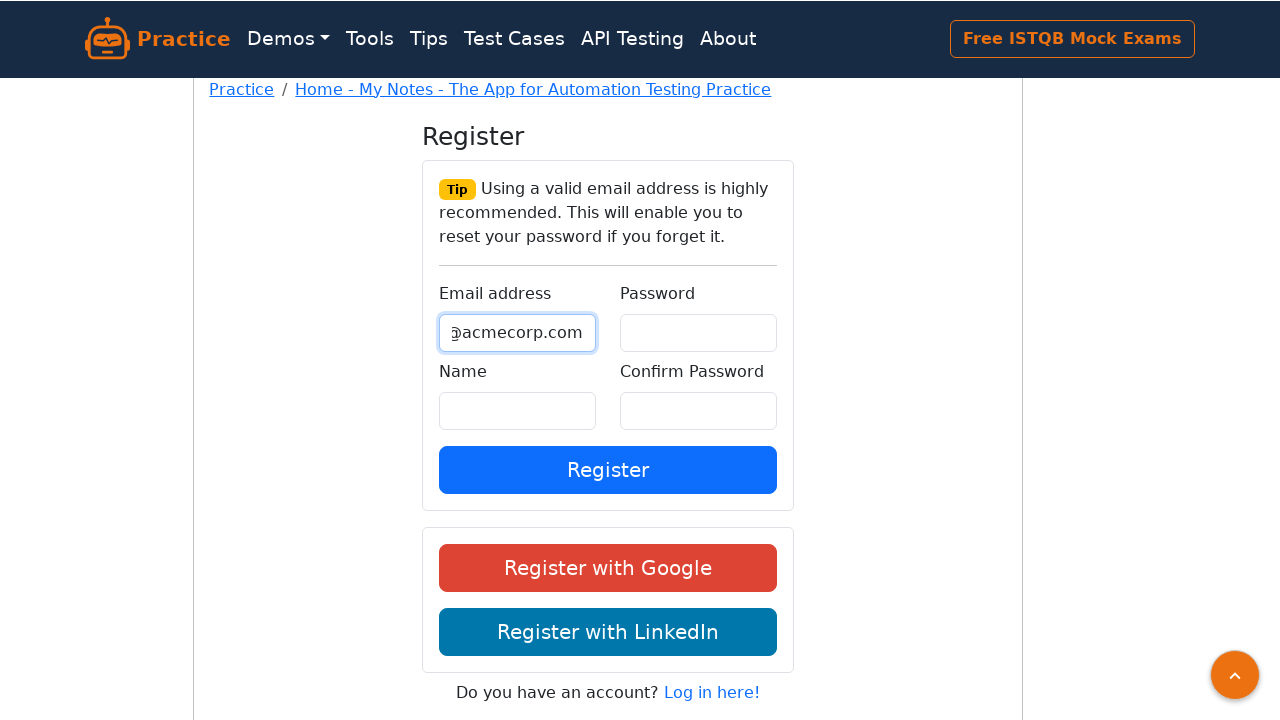

Filled password field with 'MyPassword456' on #password
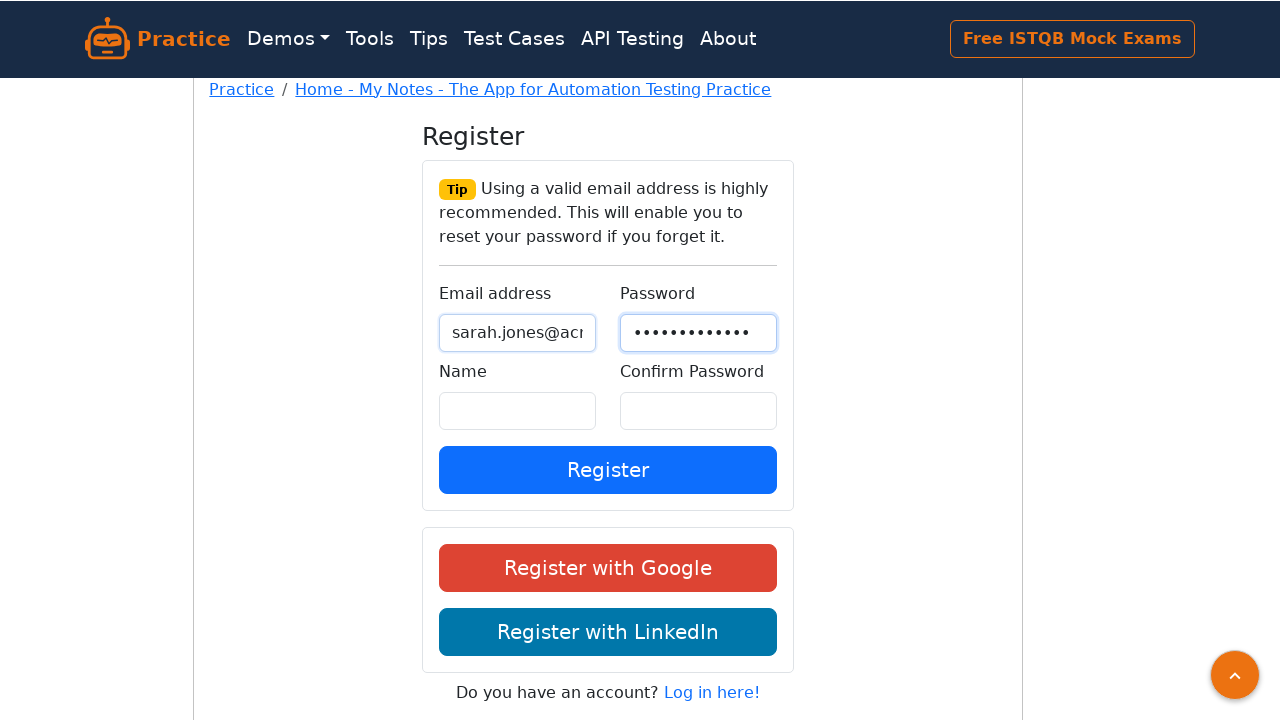

Filled confirm password field with mismatched password '@MyPassword456' on #confirmPassword
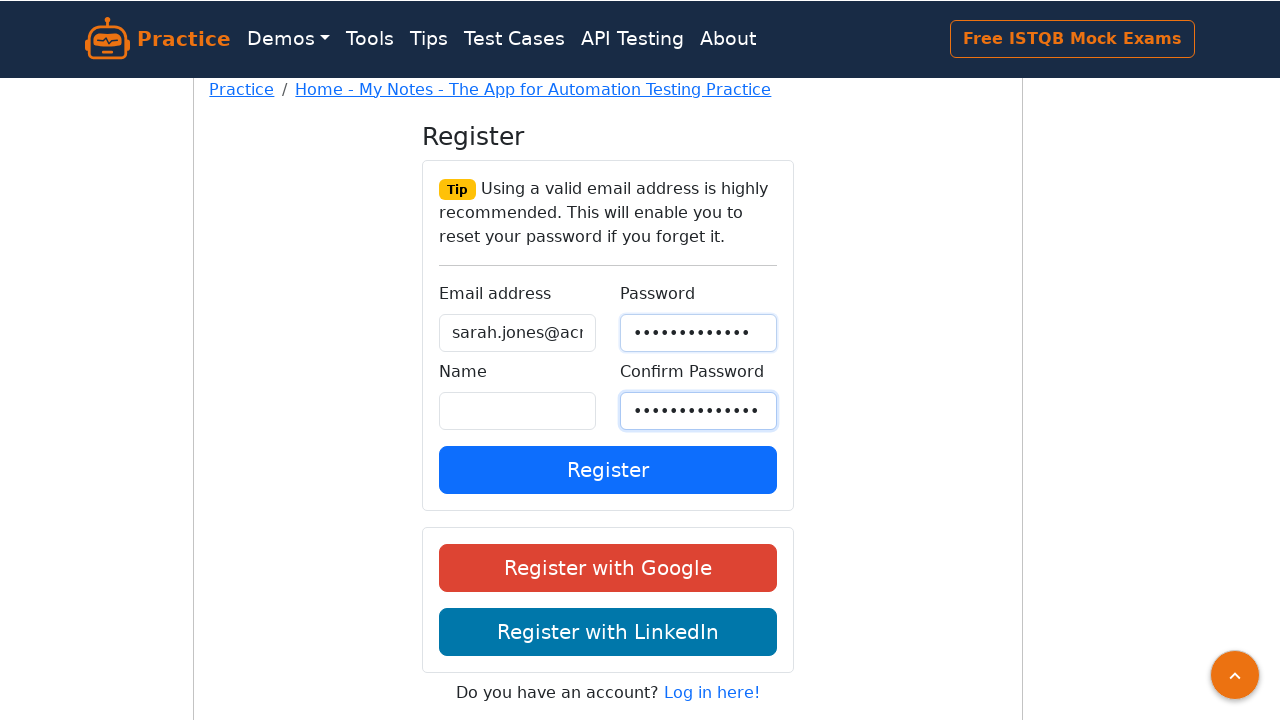

Filled name field with 'Sarah Jones' on #name
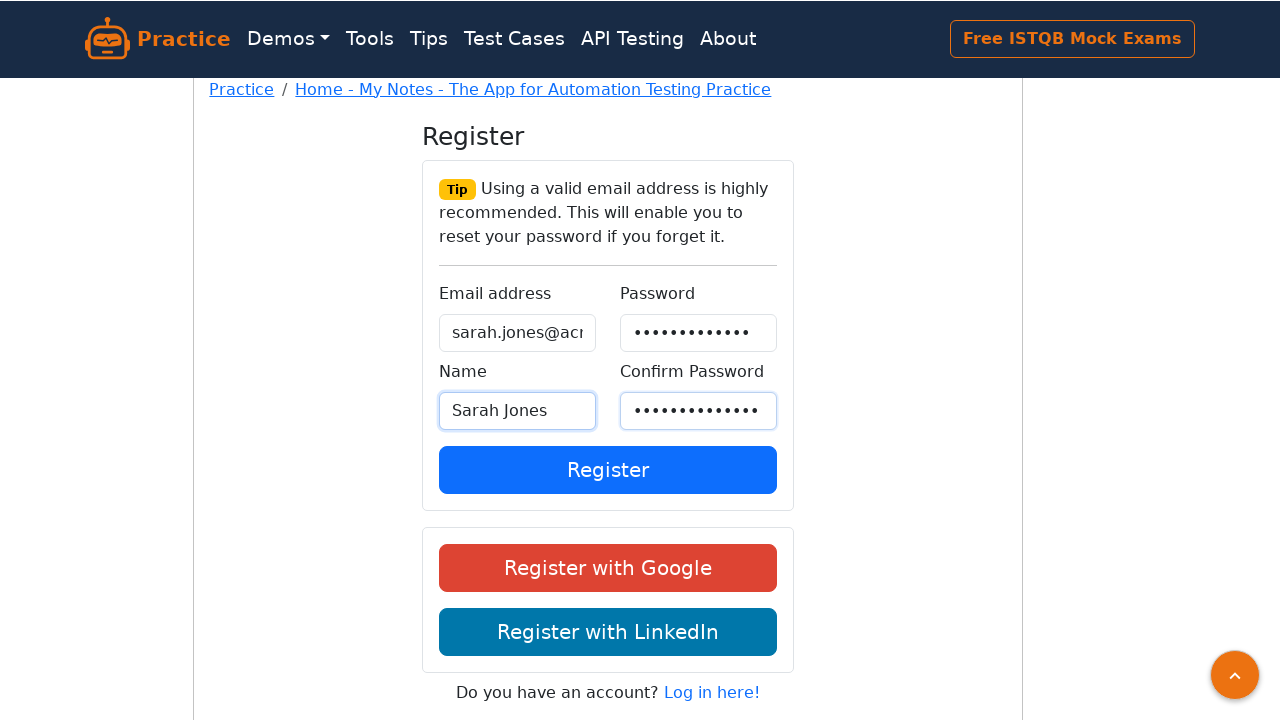

Scrolled down to reveal the submit button
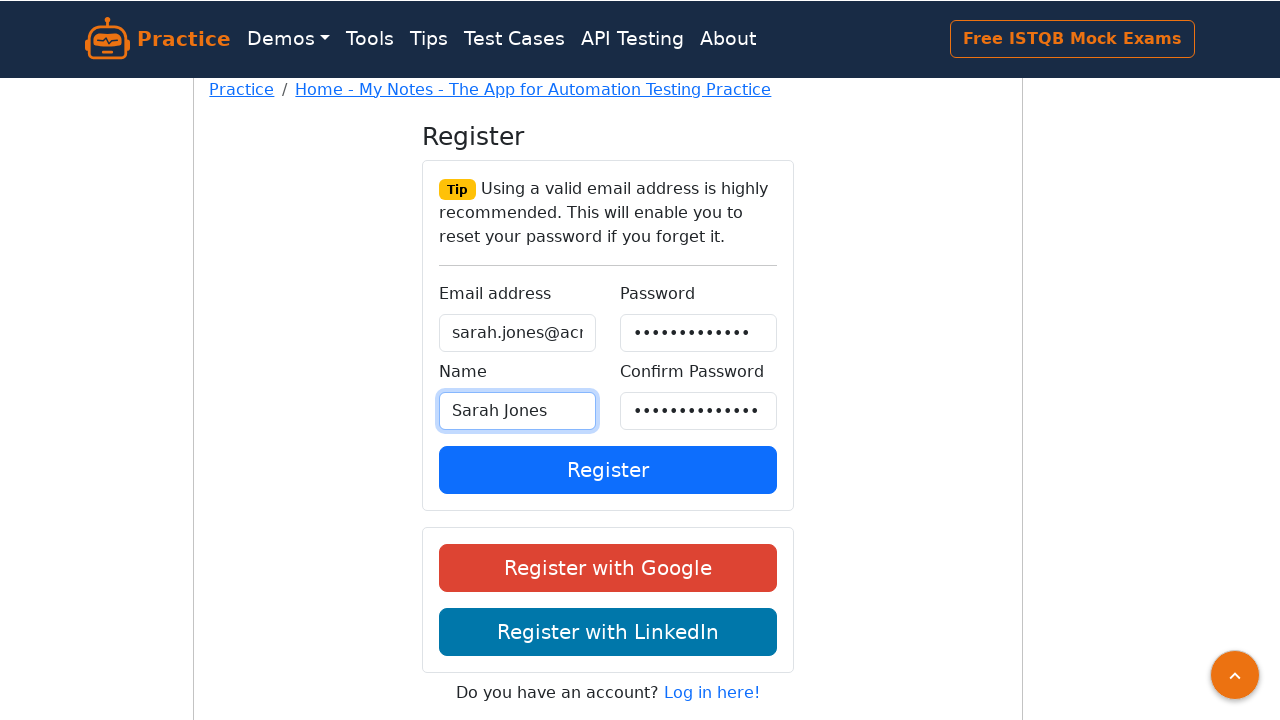

Clicked the register button at (608, 470) on div.form-group > button
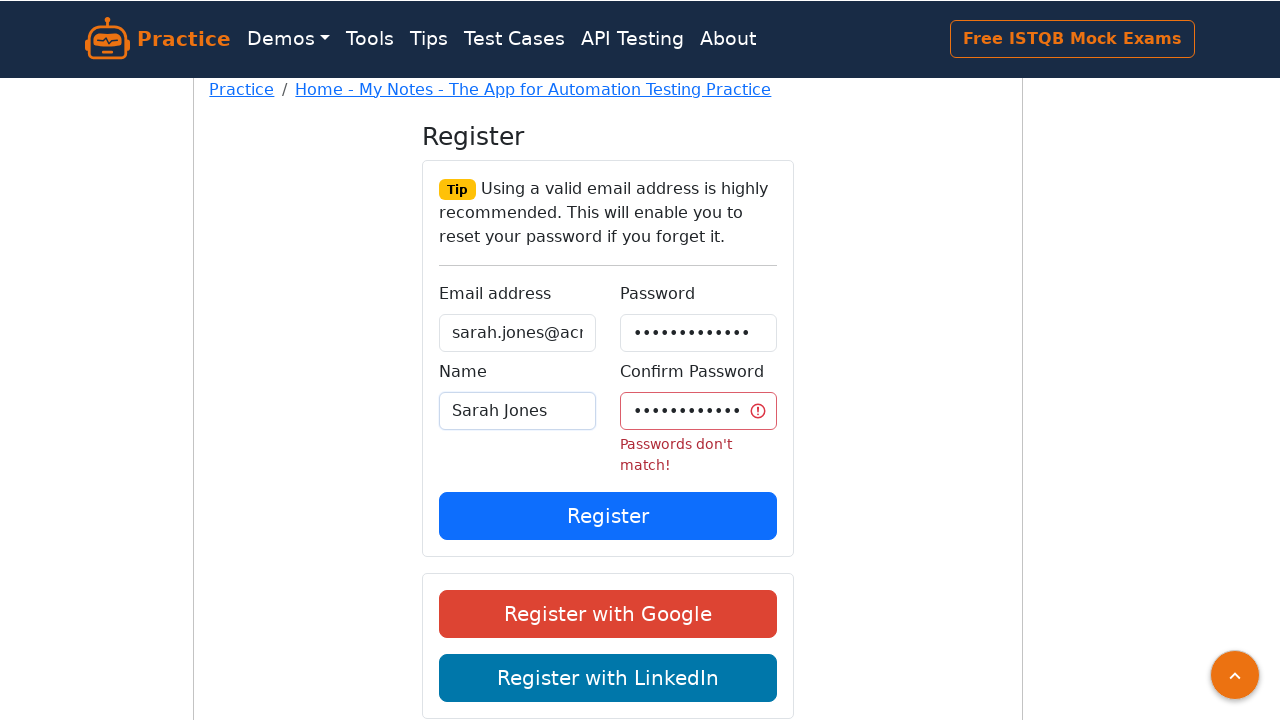

Password mismatch error message appeared and was verified
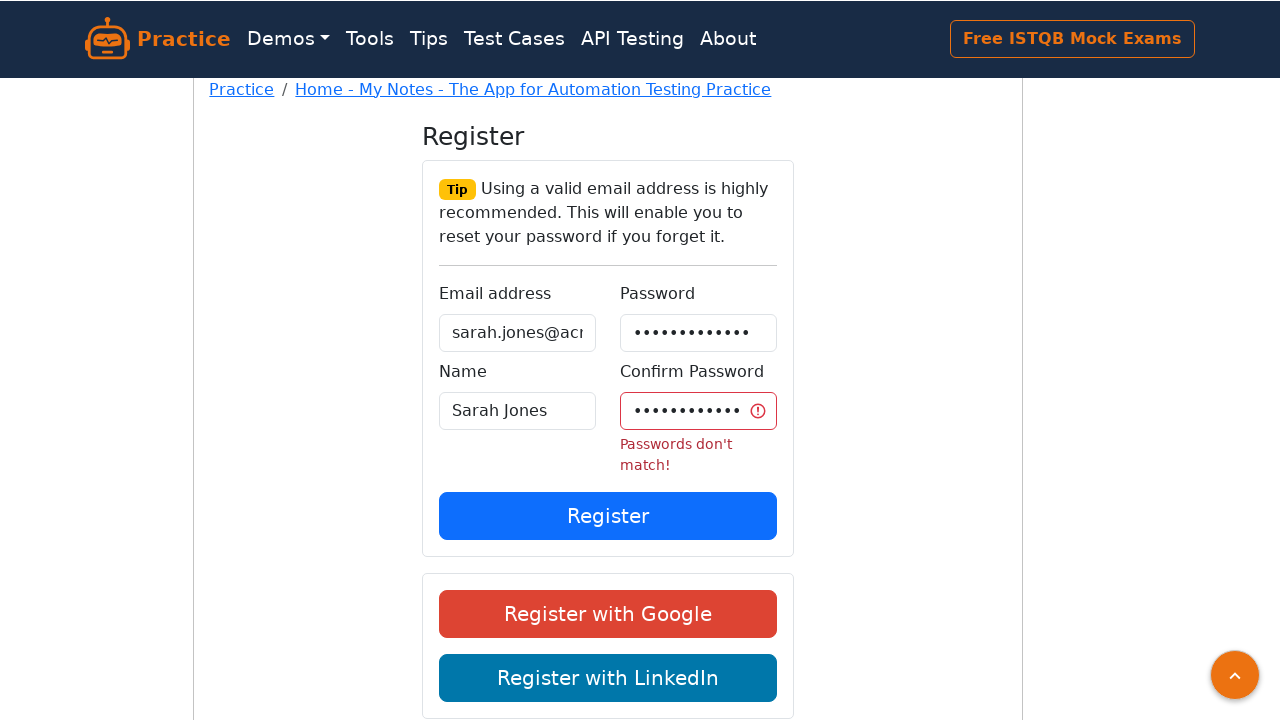

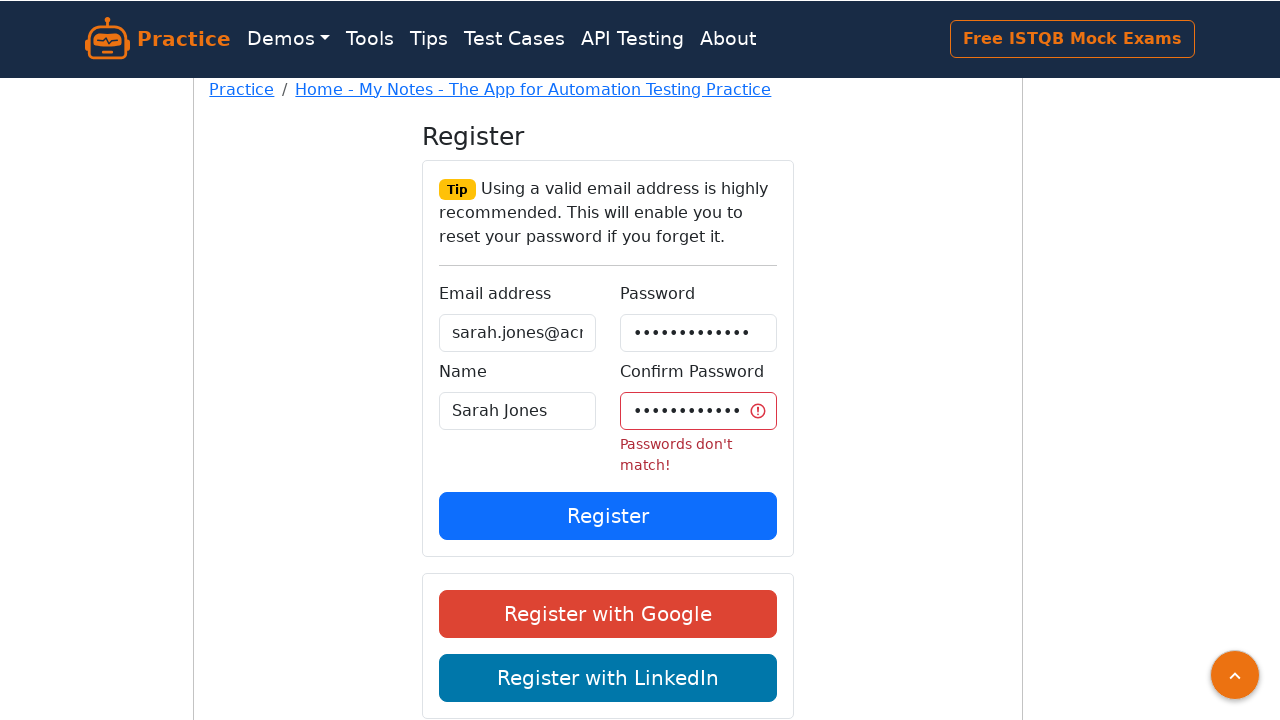